Tests a basic web form by entering text into a text box and clicking the submit button

Starting URL: https://www.selenium.dev/selenium/web/web-form.html

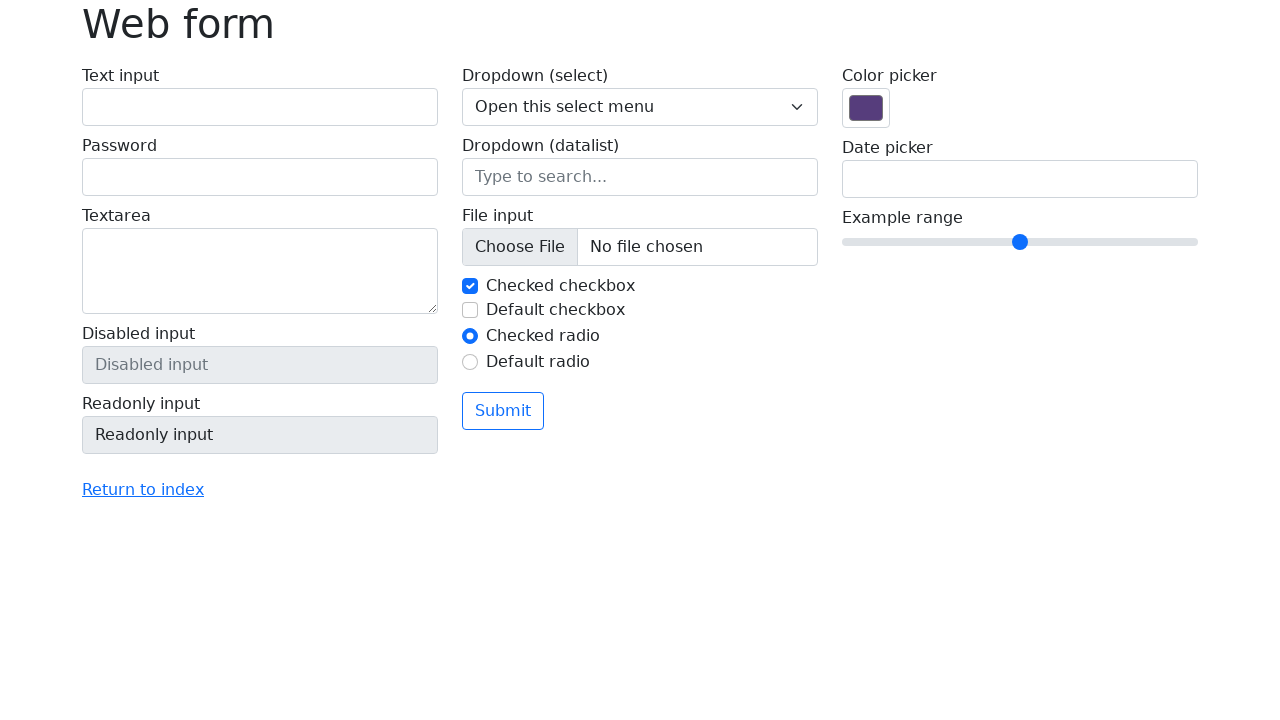

Filled text box with 'Selenium' on input[name='my-text']
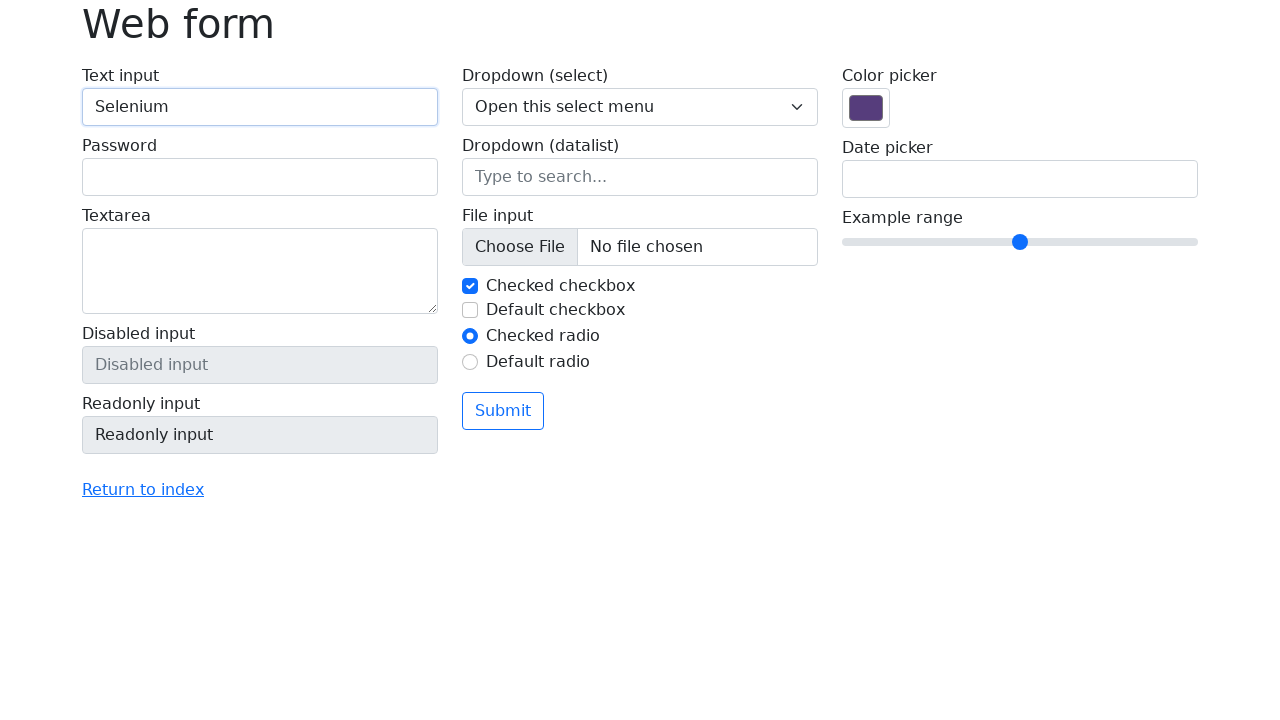

Clicked the submit button at (503, 411) on button
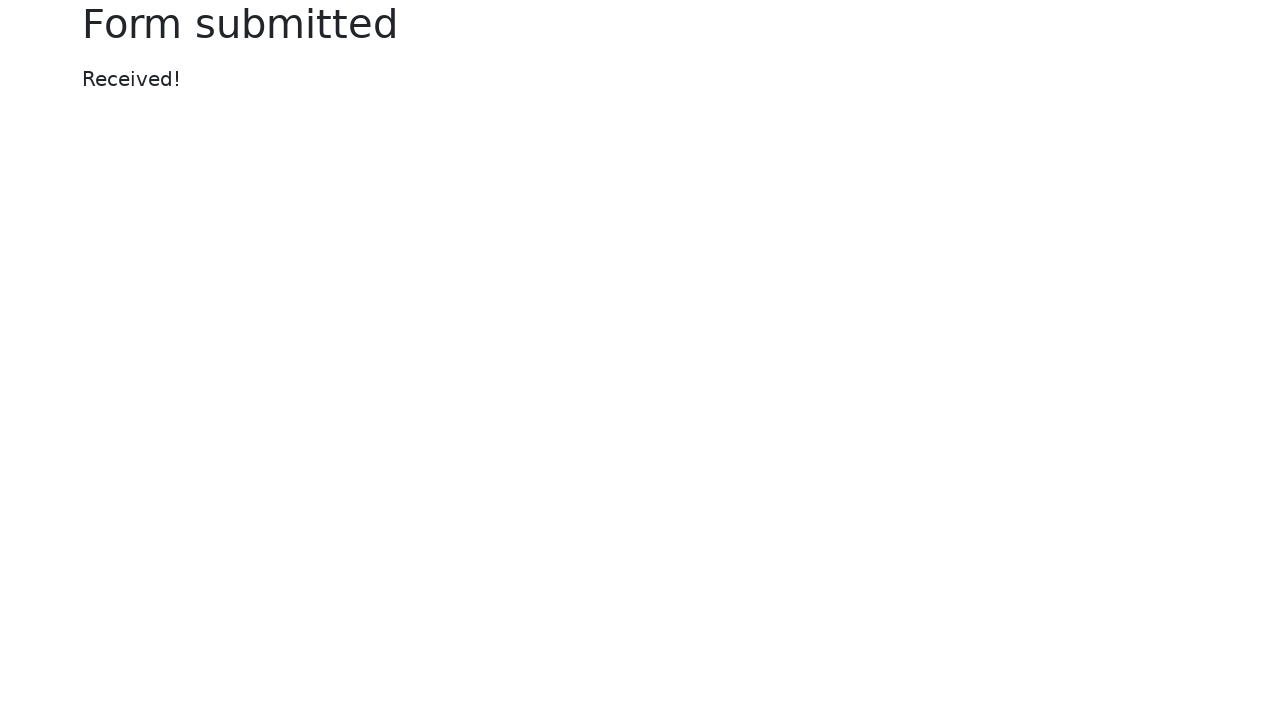

Form submission completed and page loaded
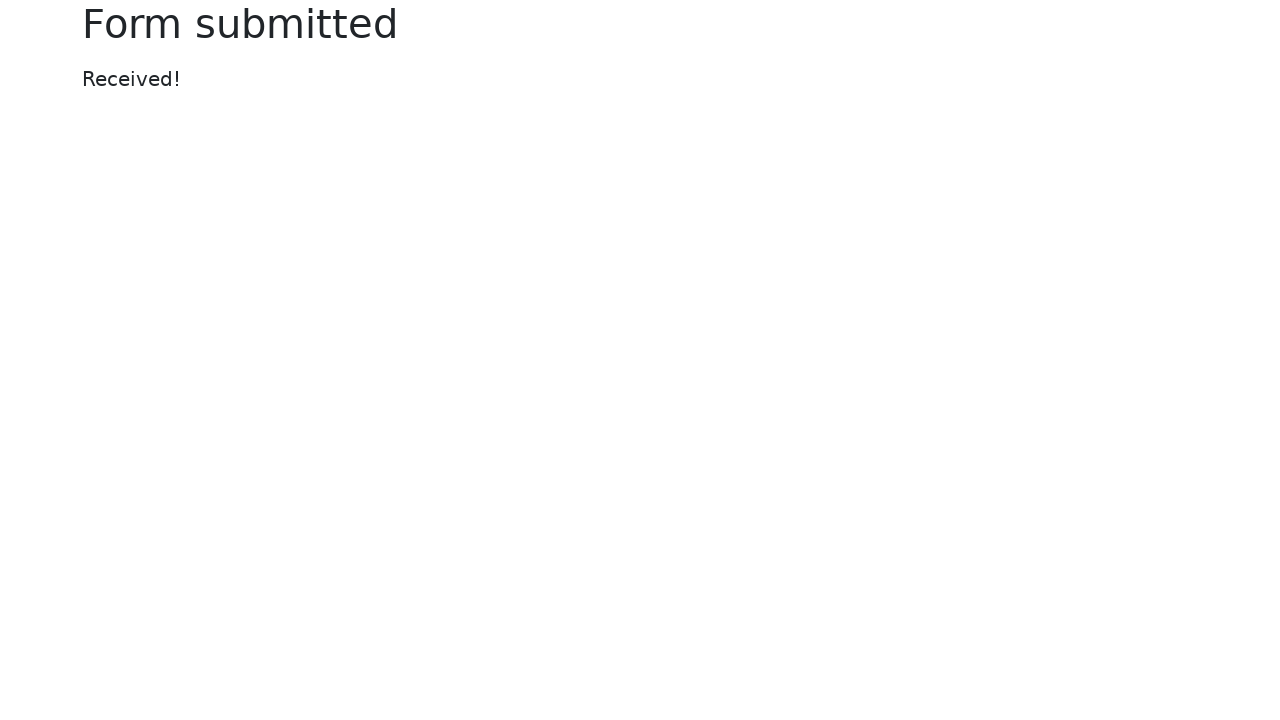

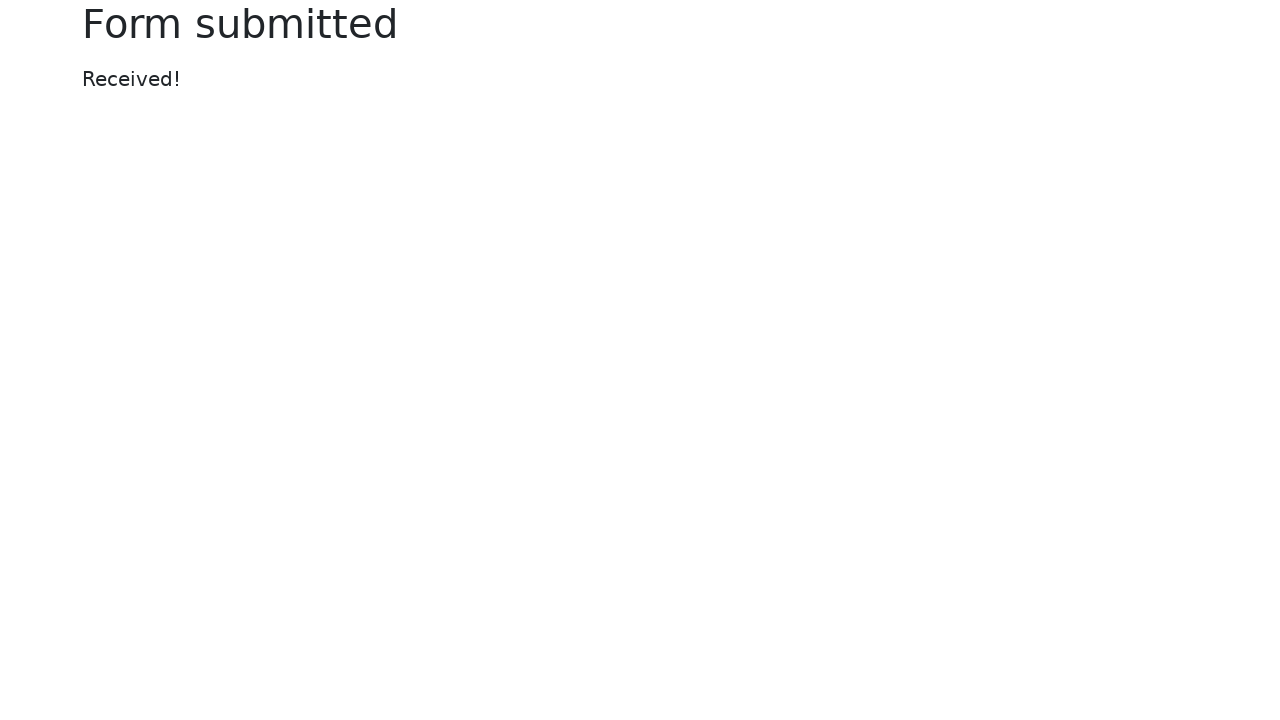